Tests slider widget functionality by clicking and dragging the slider element to move it by an offset

Starting URL: https://www.tutorialspoint.com/selenium/practice/slider.php

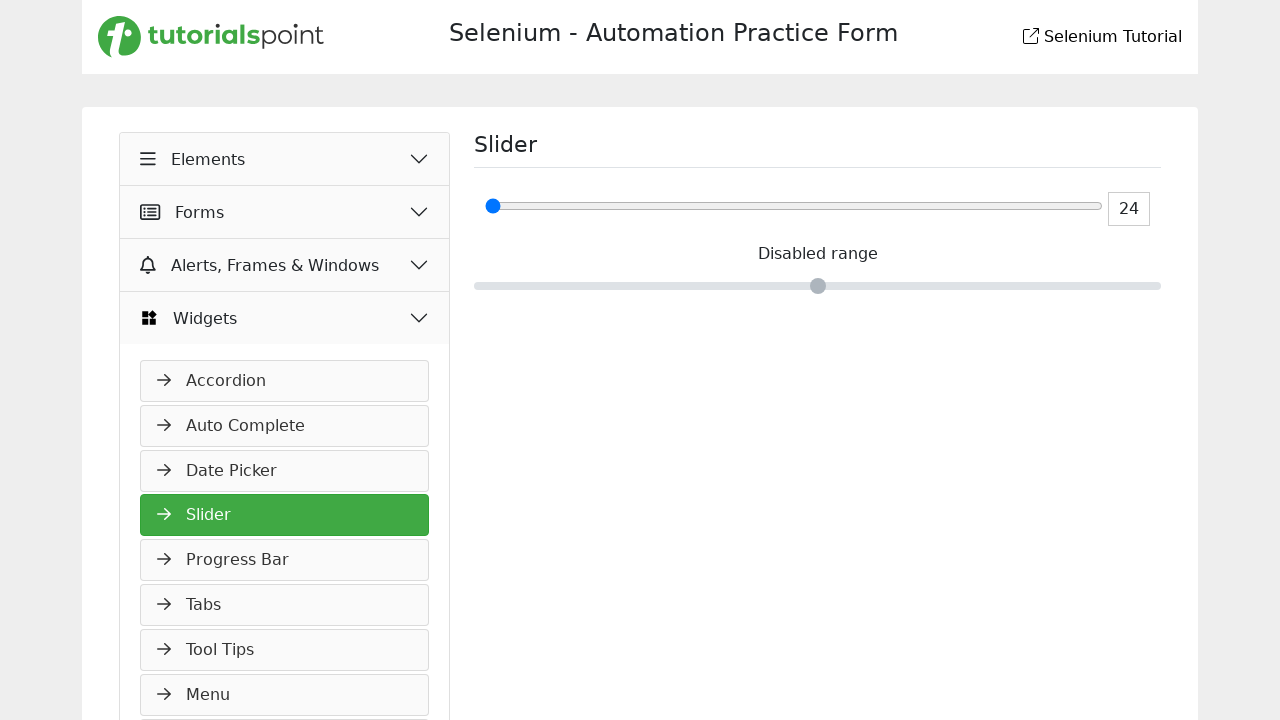

Located slider element with ID 'ageInputId'
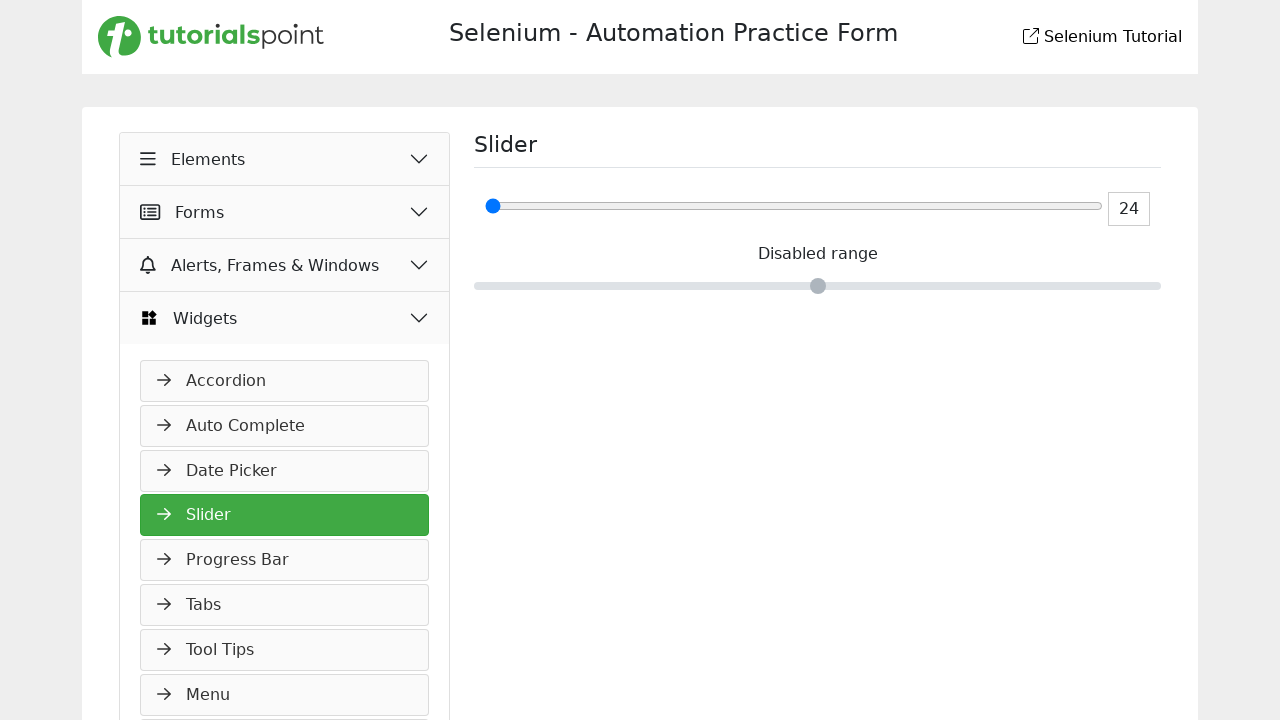

Retrieved bounding box coordinates of the slider
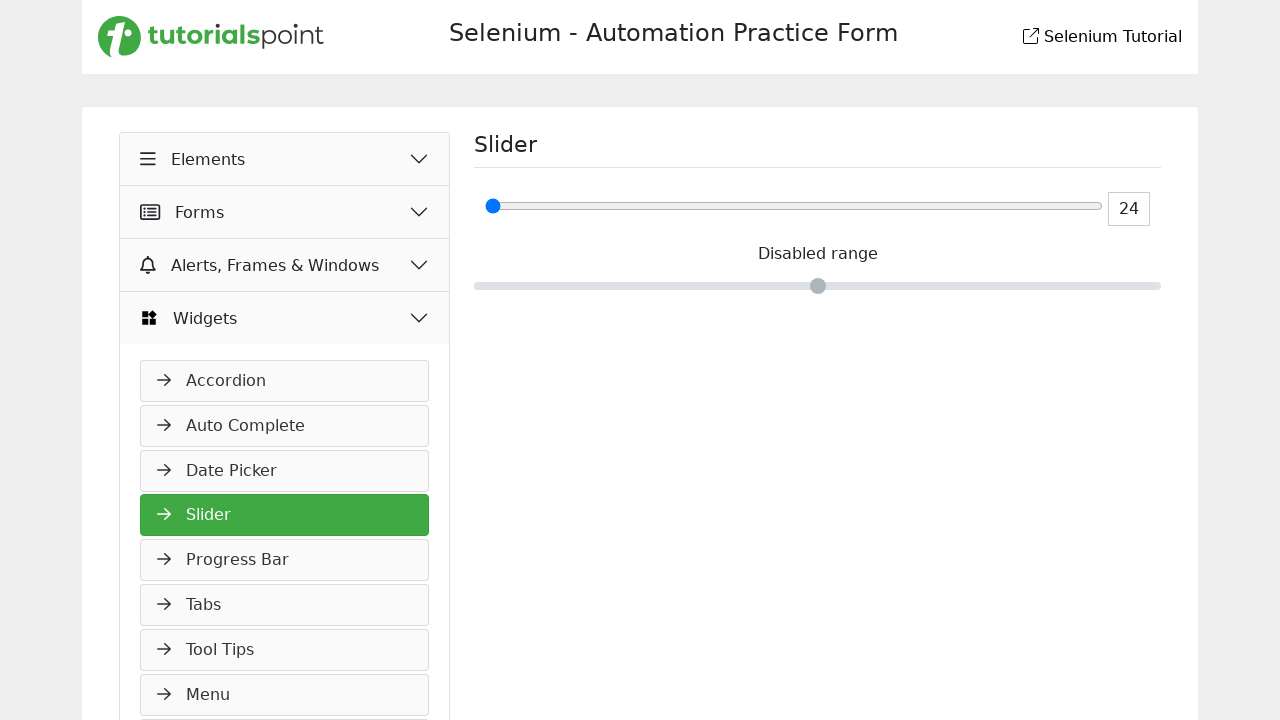

Moved mouse to center of slider element at (794, 206)
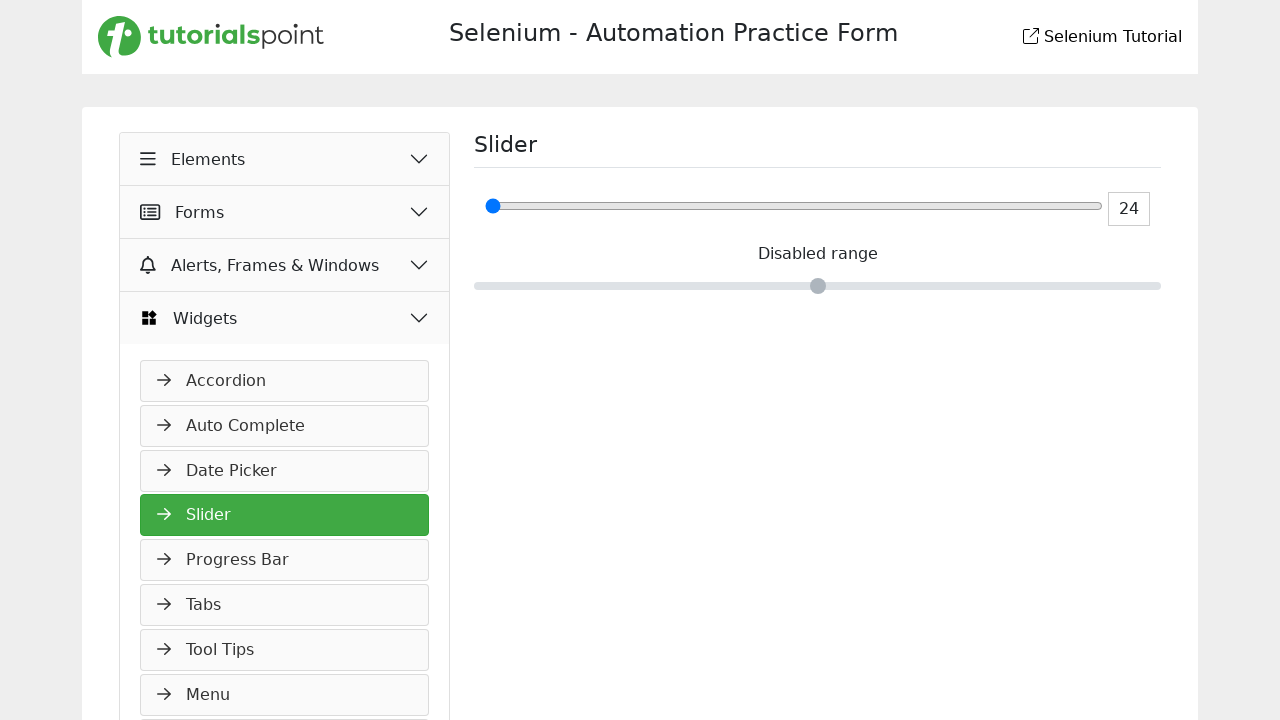

Pressed down mouse button on slider at (794, 206)
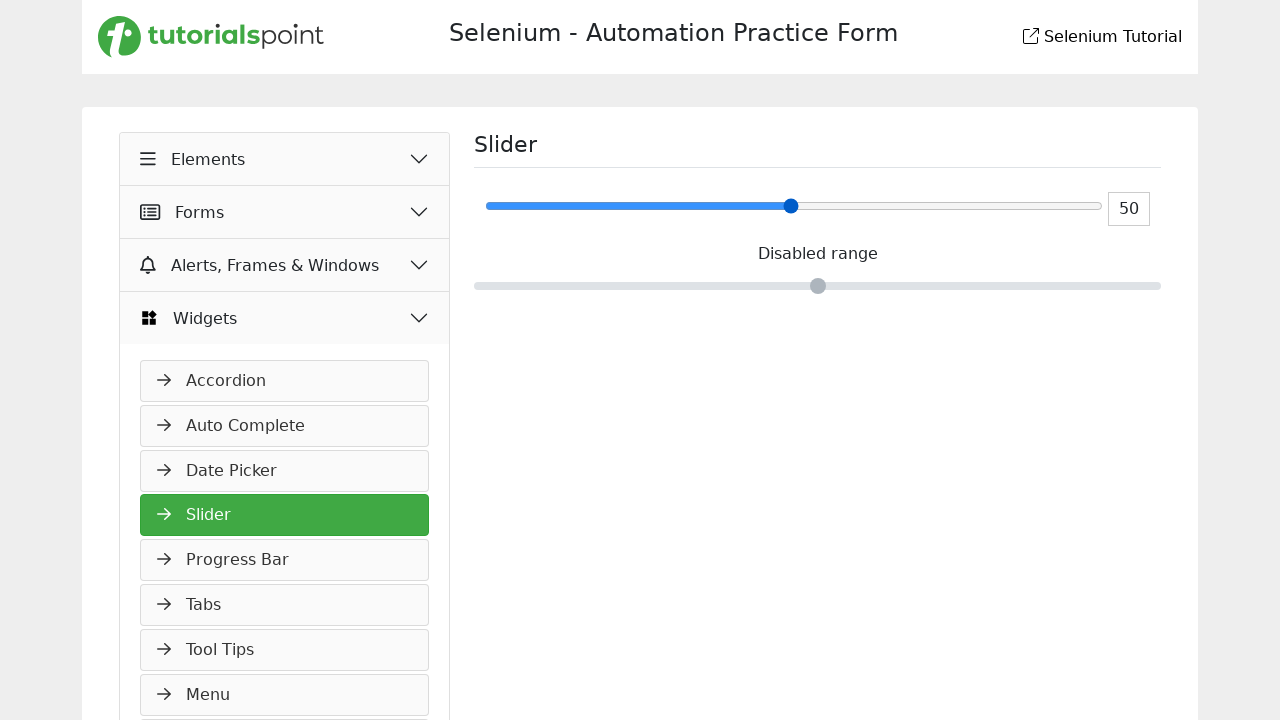

Dragged slider 10 pixels to the right at (804, 206)
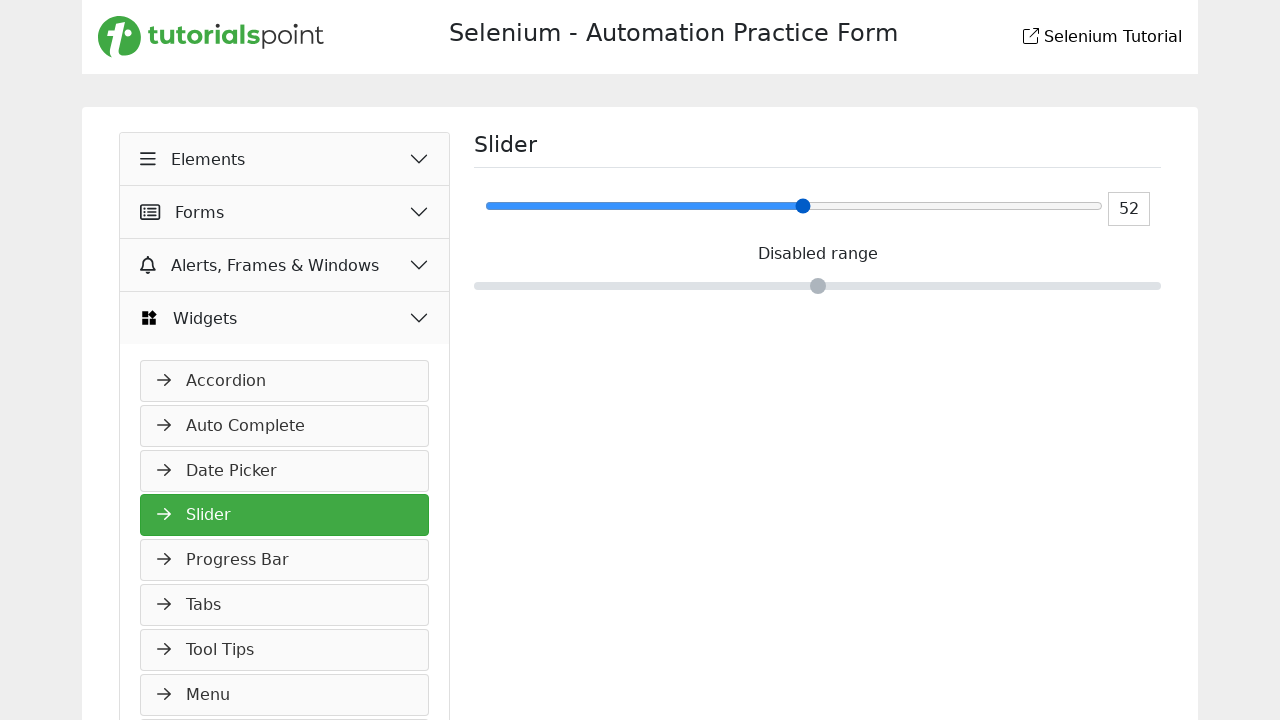

Released mouse button to complete slider drag action at (804, 206)
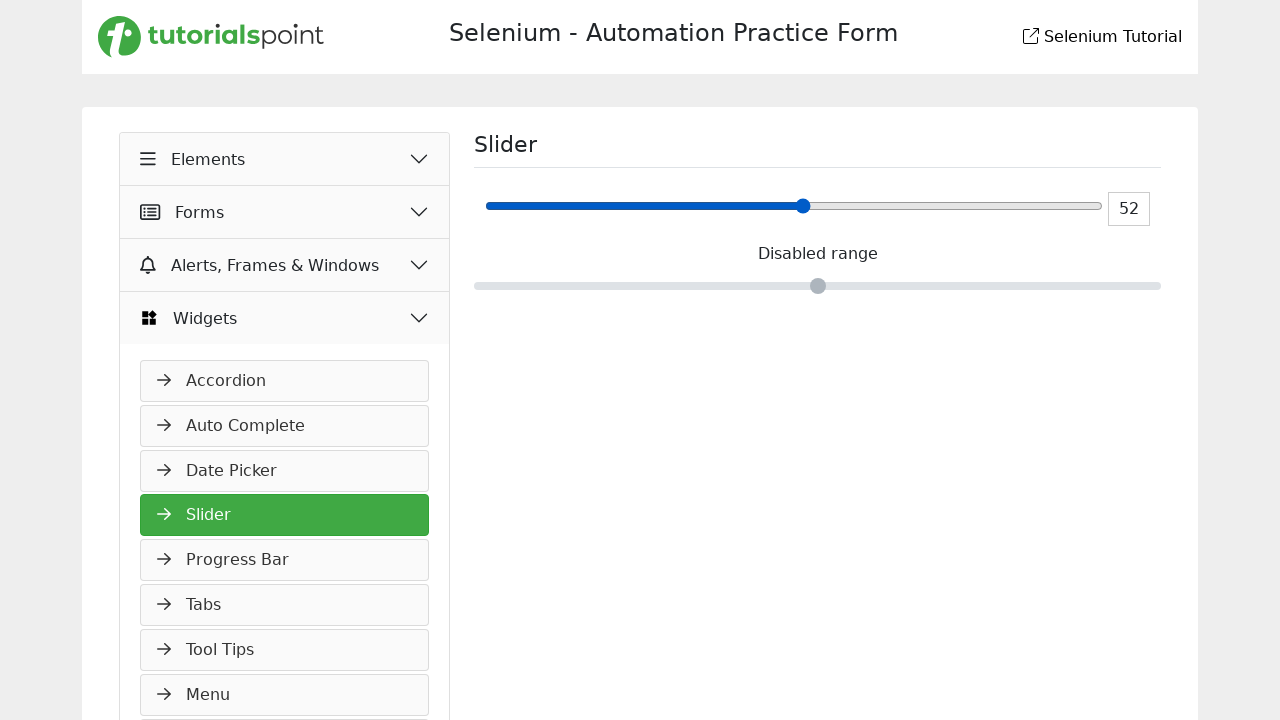

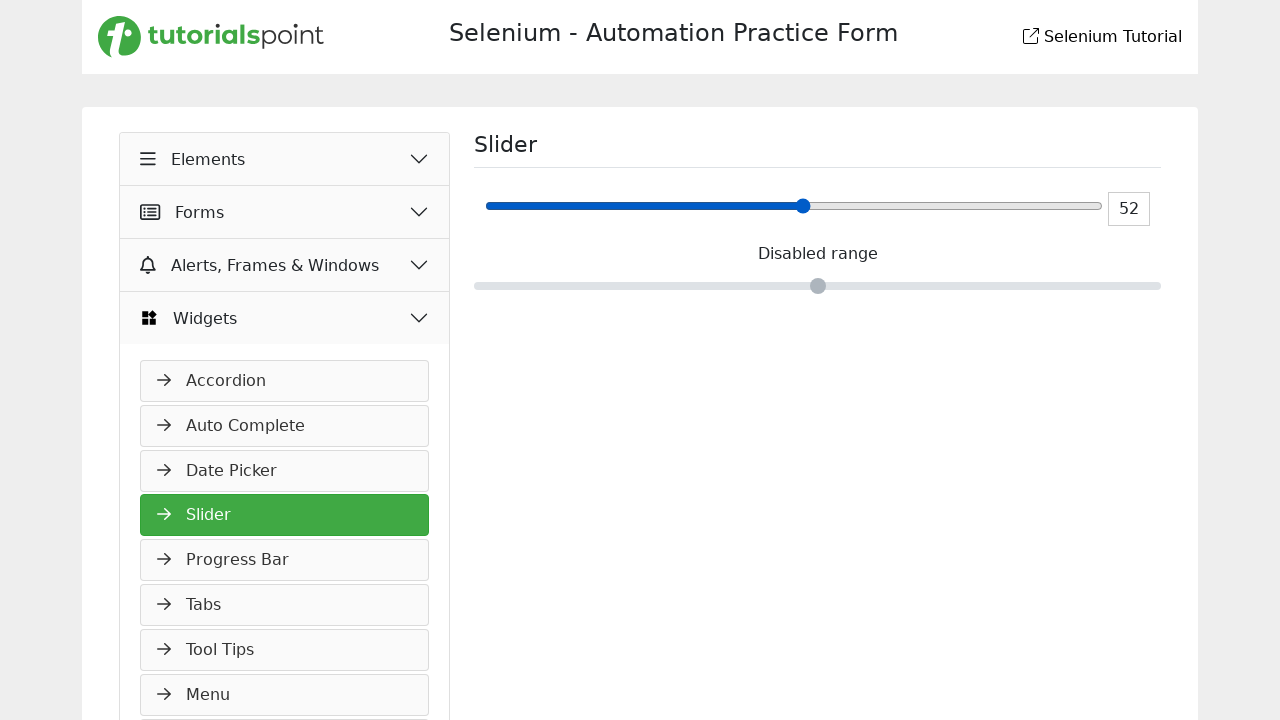